Selects all checkboxes on the page by iterating through and clicking each one

Starting URL: https://rahulshettyacademy.com/AutomationPractice/

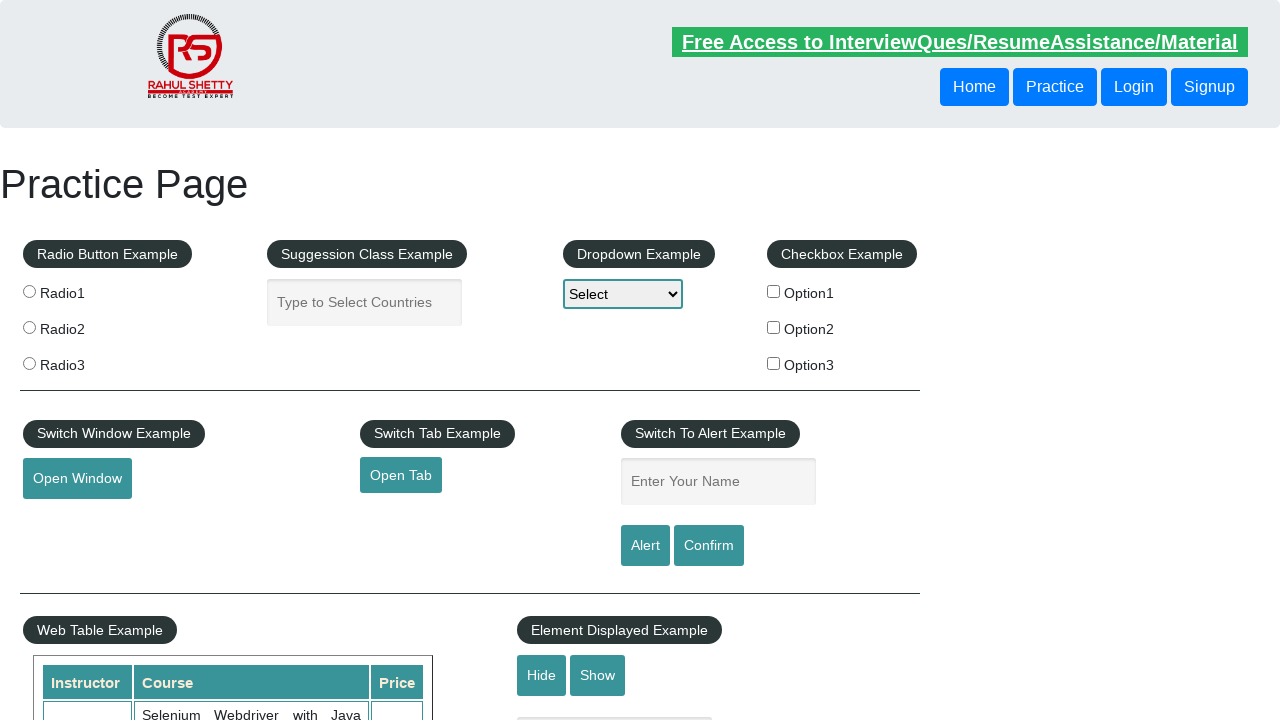

Located all checkbox elements on the page
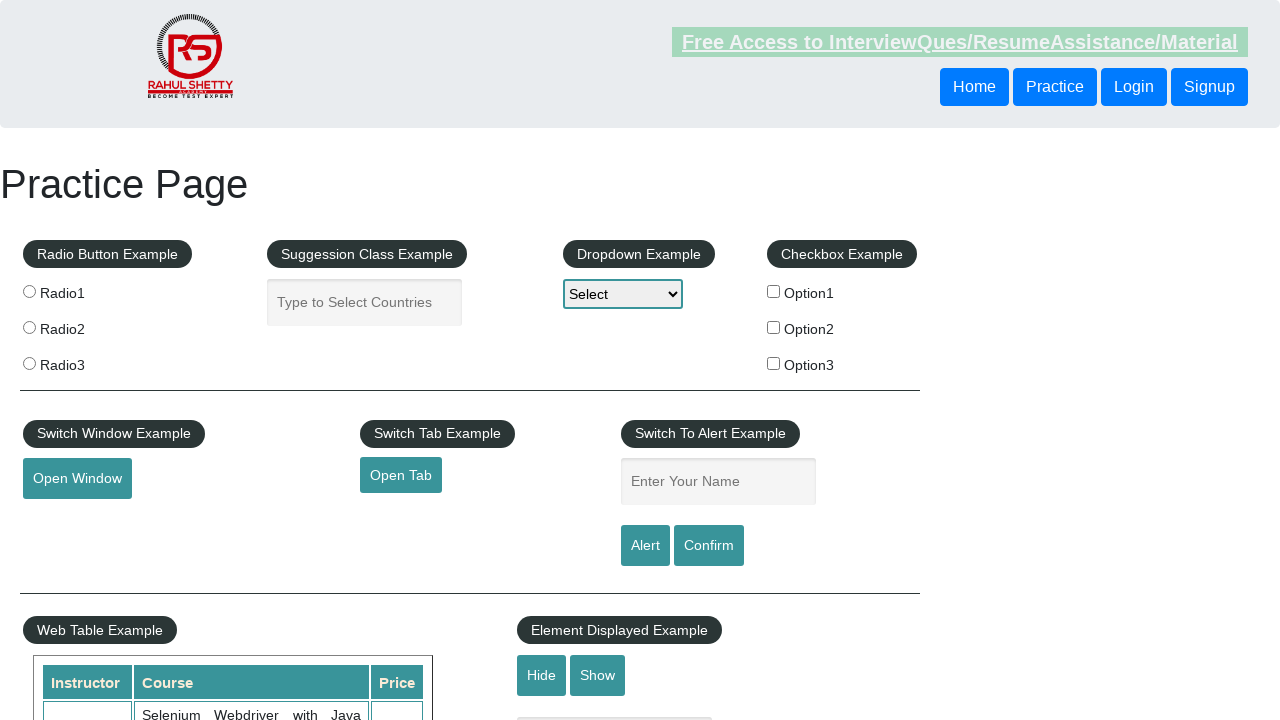

Counted total checkboxes: 3
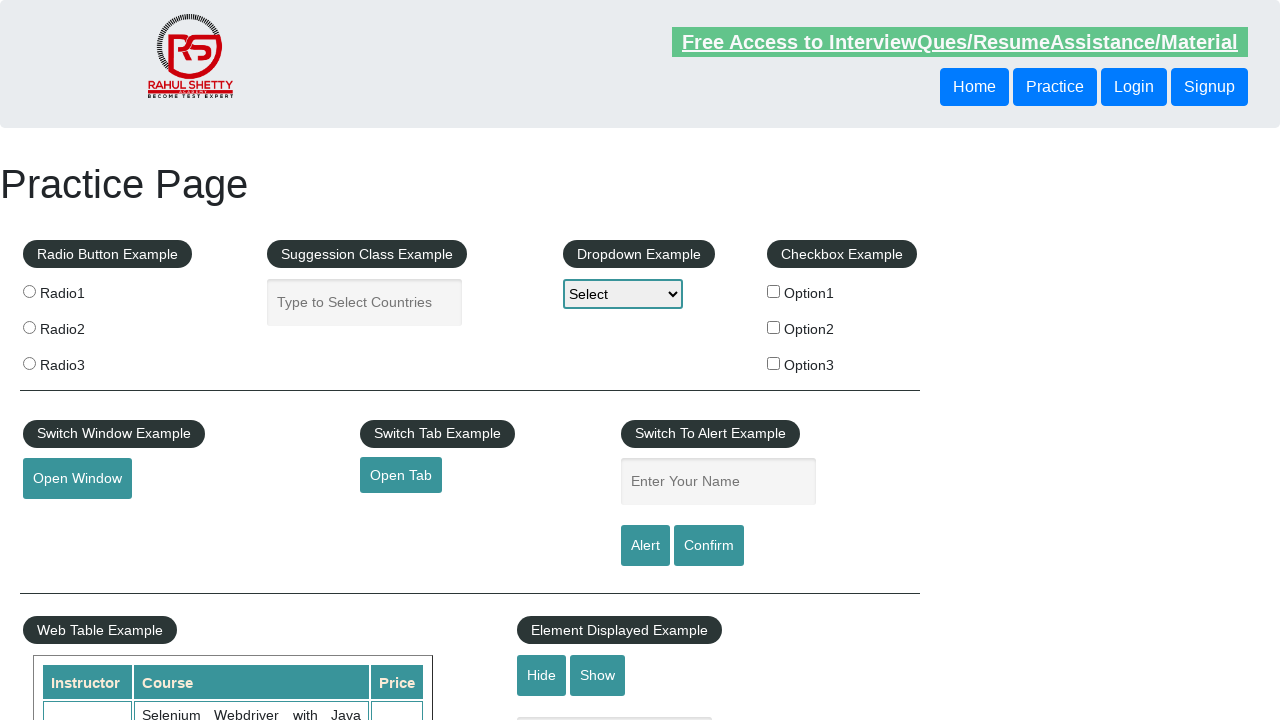

Selected checkbox 1 of 3
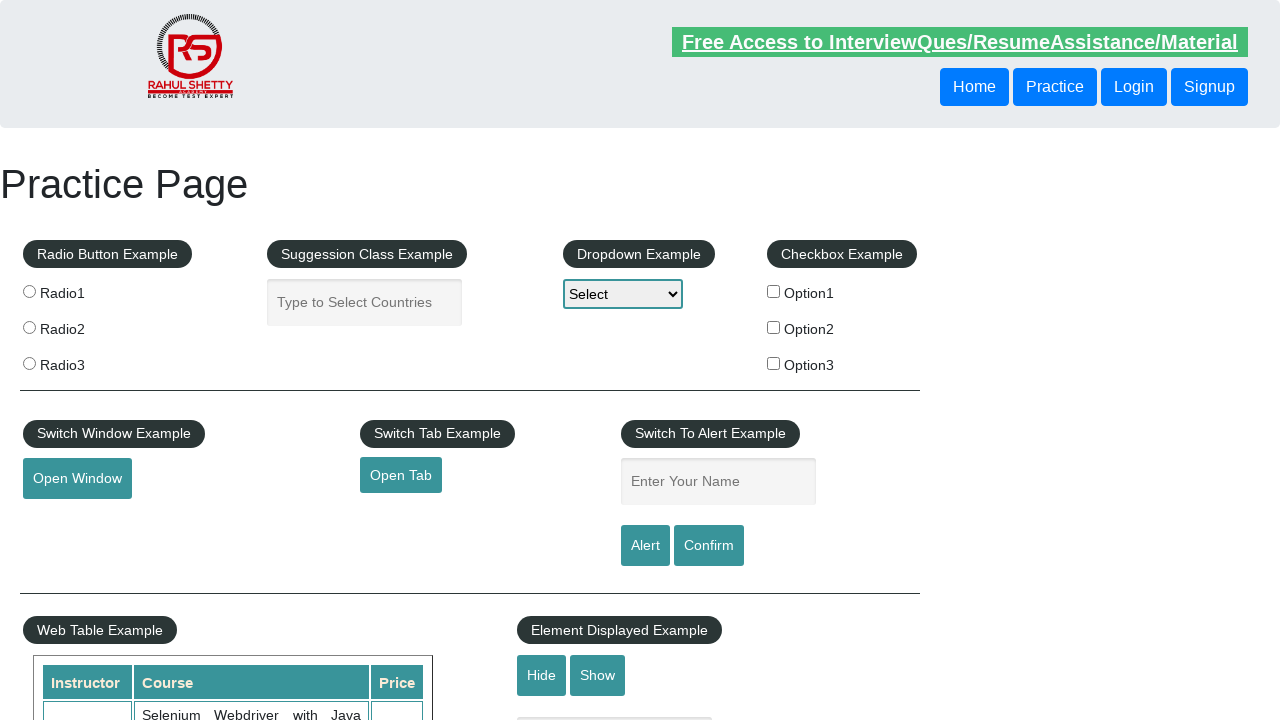

Checked if checkbox 1 was selected before click: False
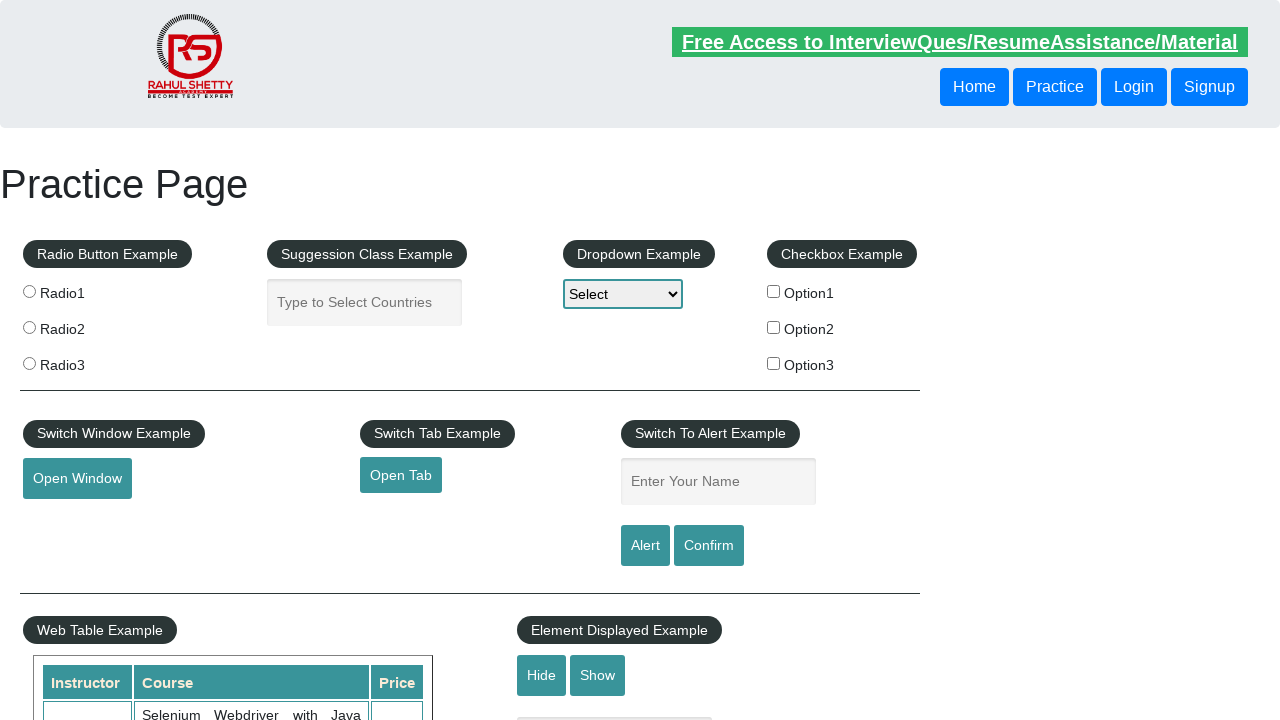

Clicked checkbox 1 at (774, 291) on xpath=//input[@type='checkbox'] >> nth=0
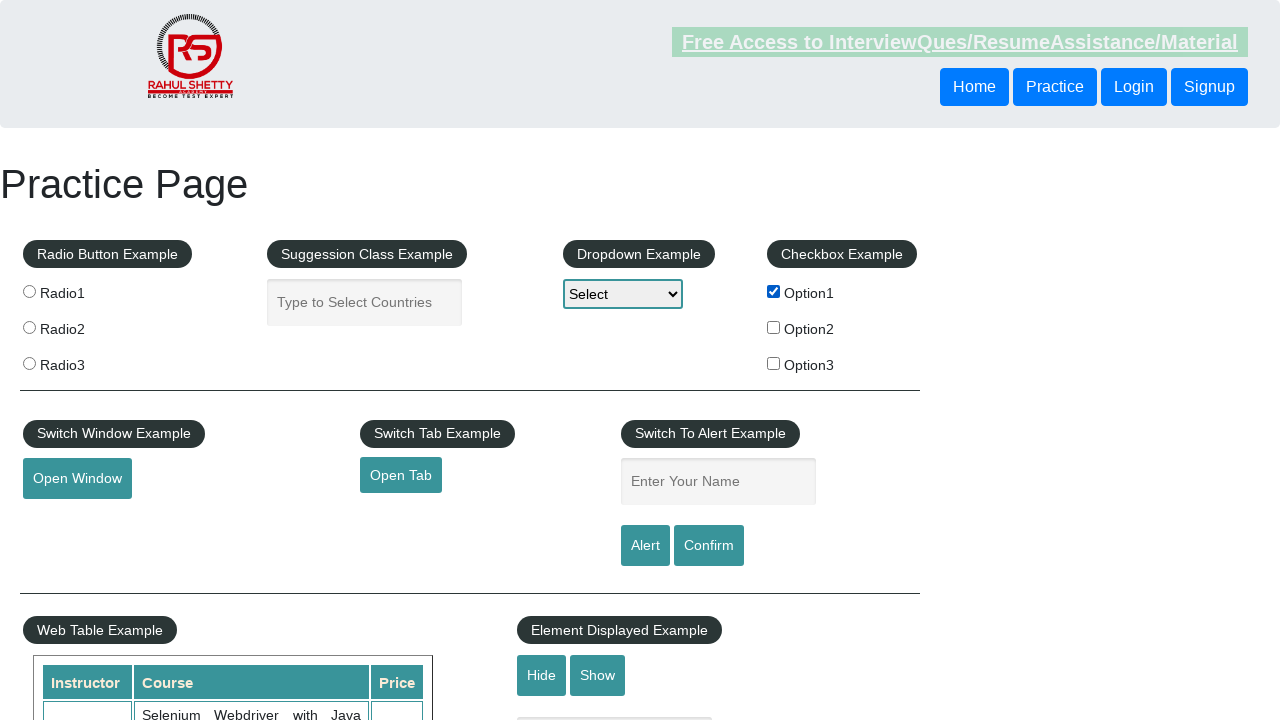

Verified checkbox 1 is now selected: True
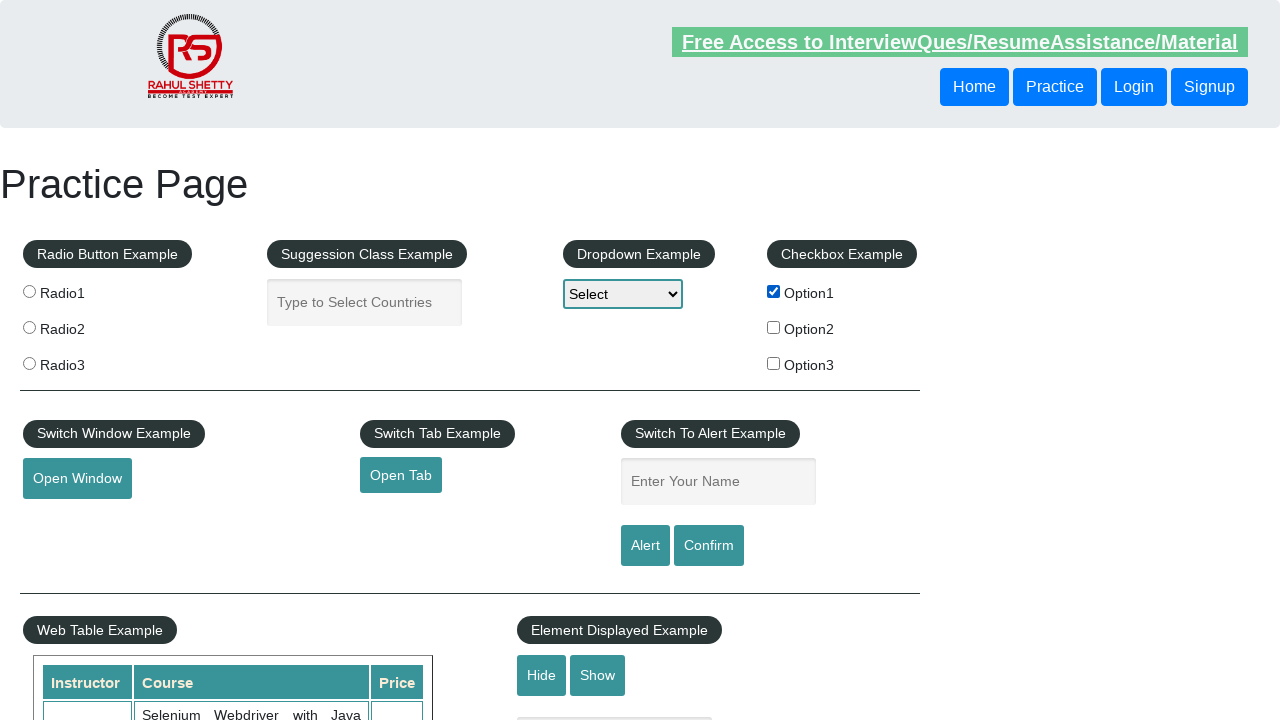

Selected checkbox 2 of 3
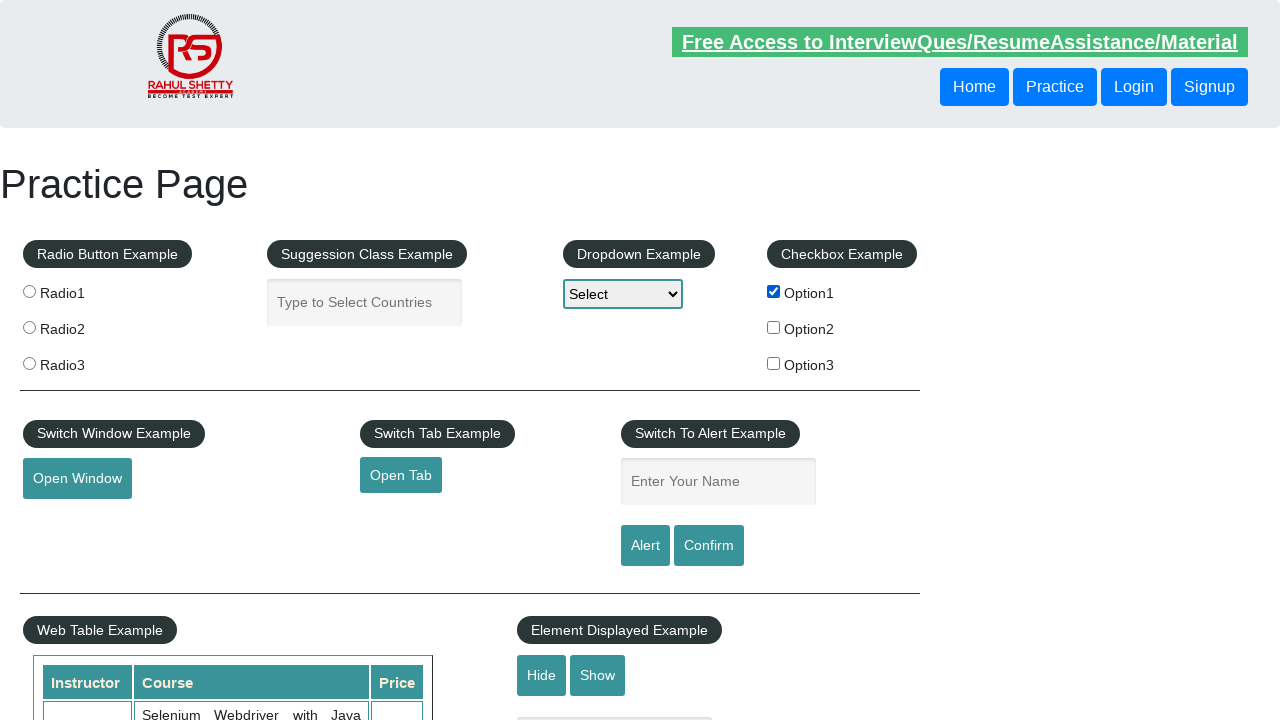

Checked if checkbox 2 was selected before click: False
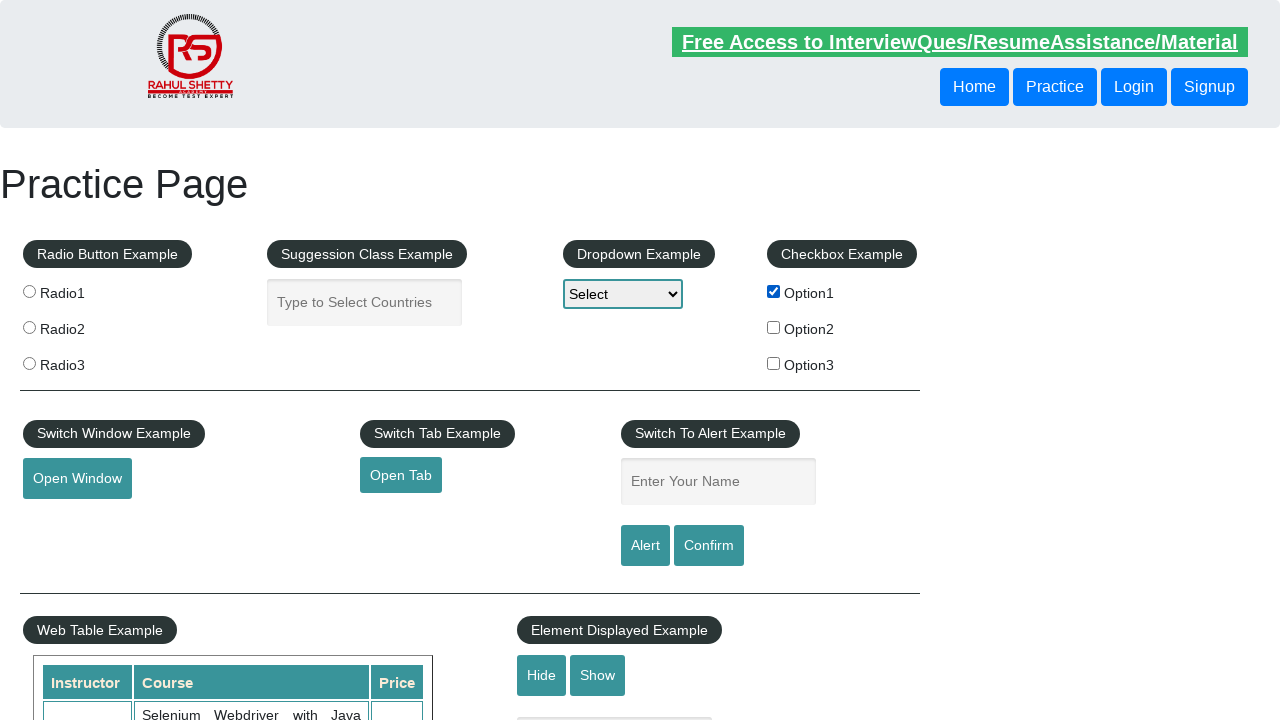

Clicked checkbox 2 at (774, 327) on xpath=//input[@type='checkbox'] >> nth=1
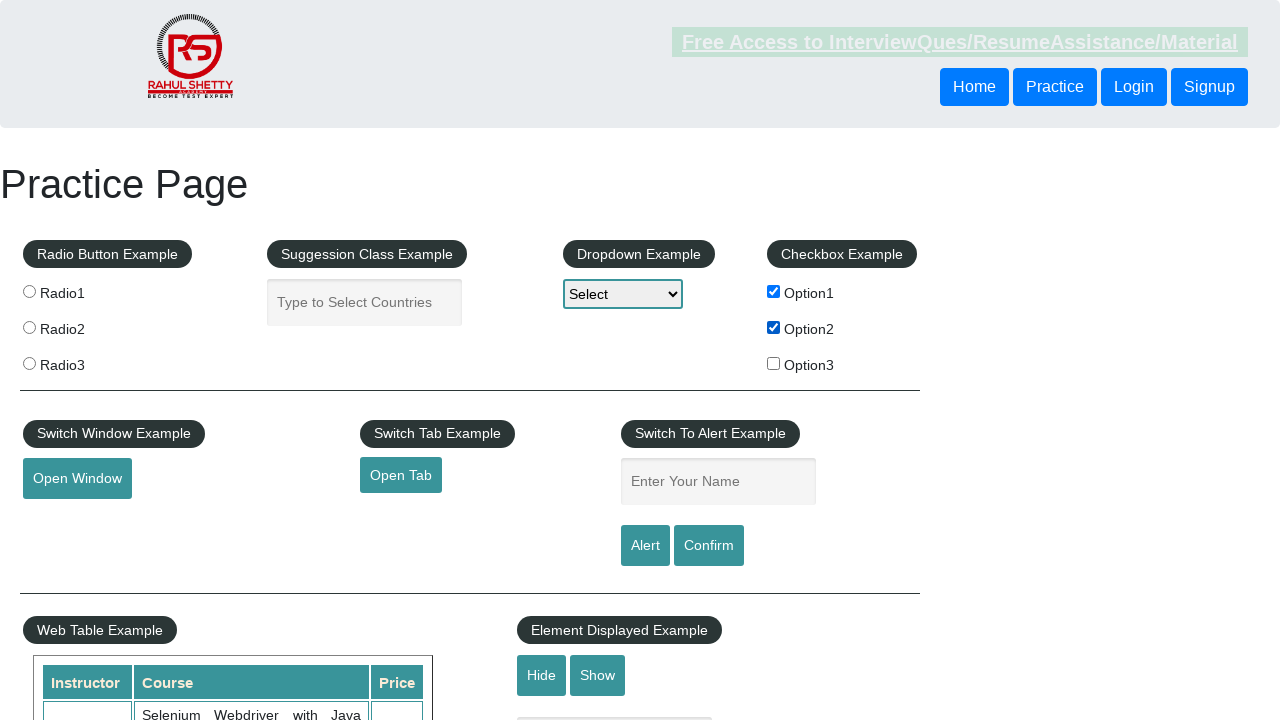

Verified checkbox 2 is now selected: True
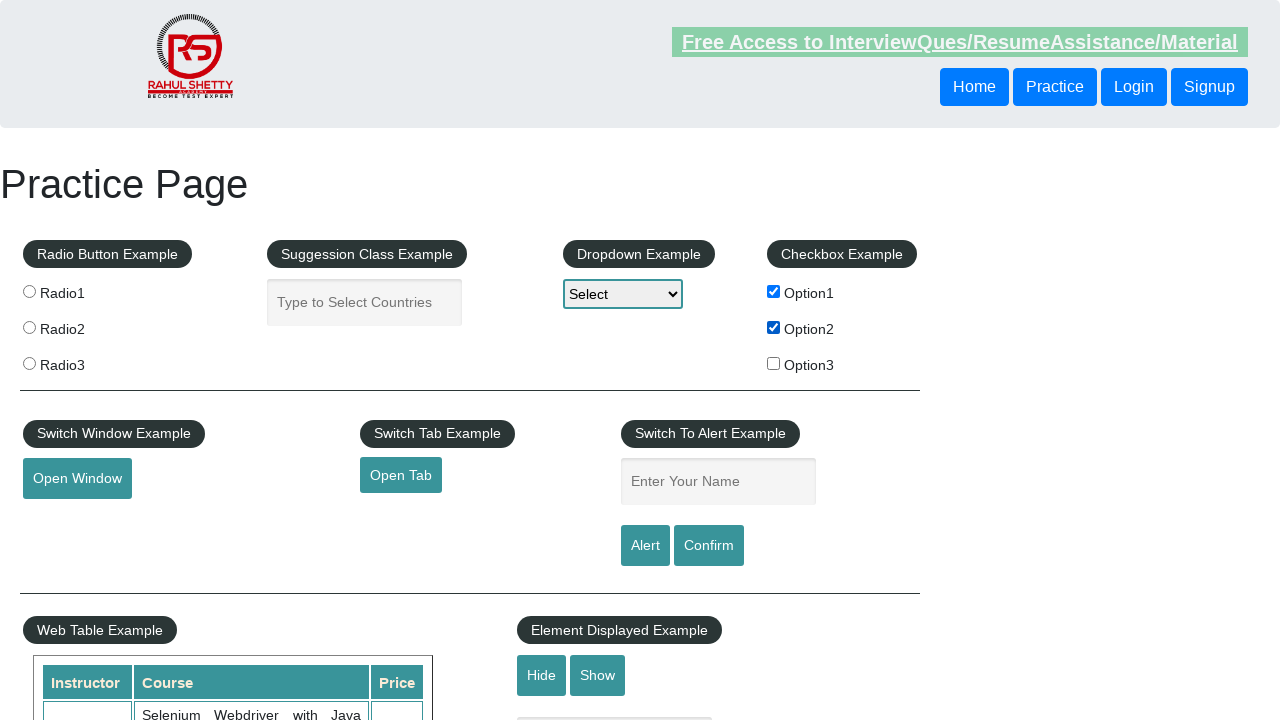

Selected checkbox 3 of 3
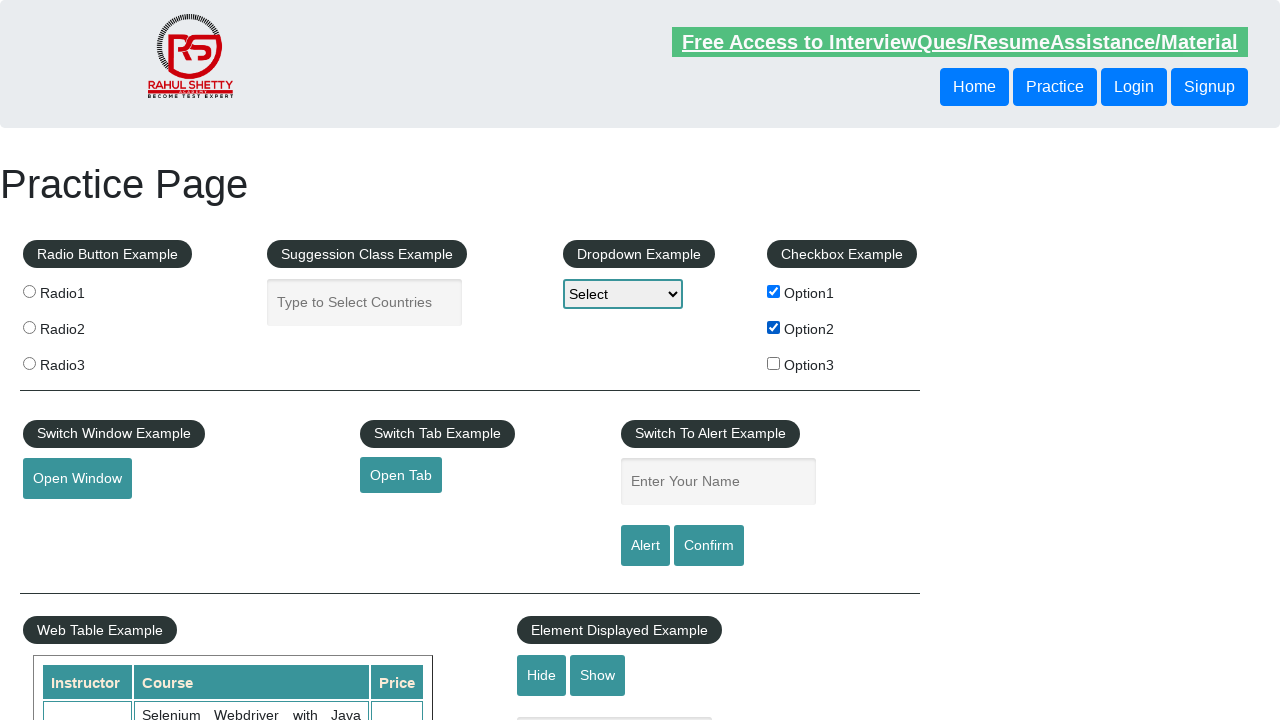

Checked if checkbox 3 was selected before click: False
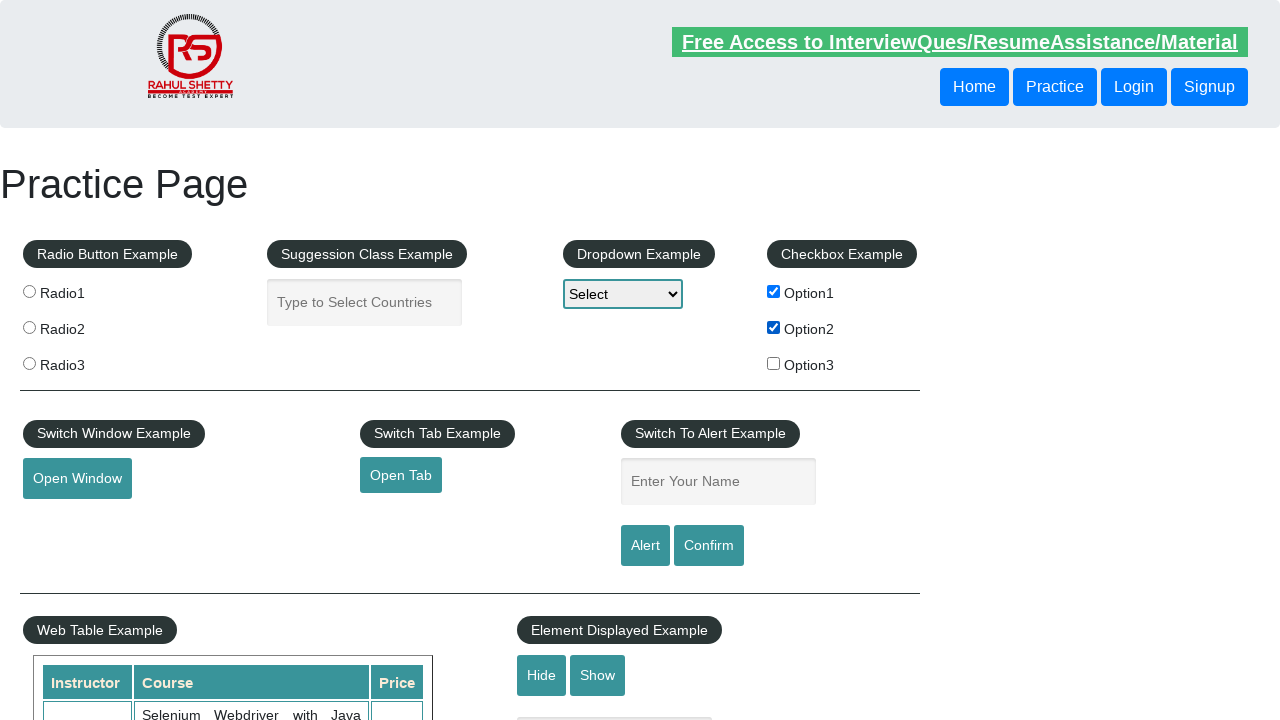

Clicked checkbox 3 at (774, 363) on xpath=//input[@type='checkbox'] >> nth=2
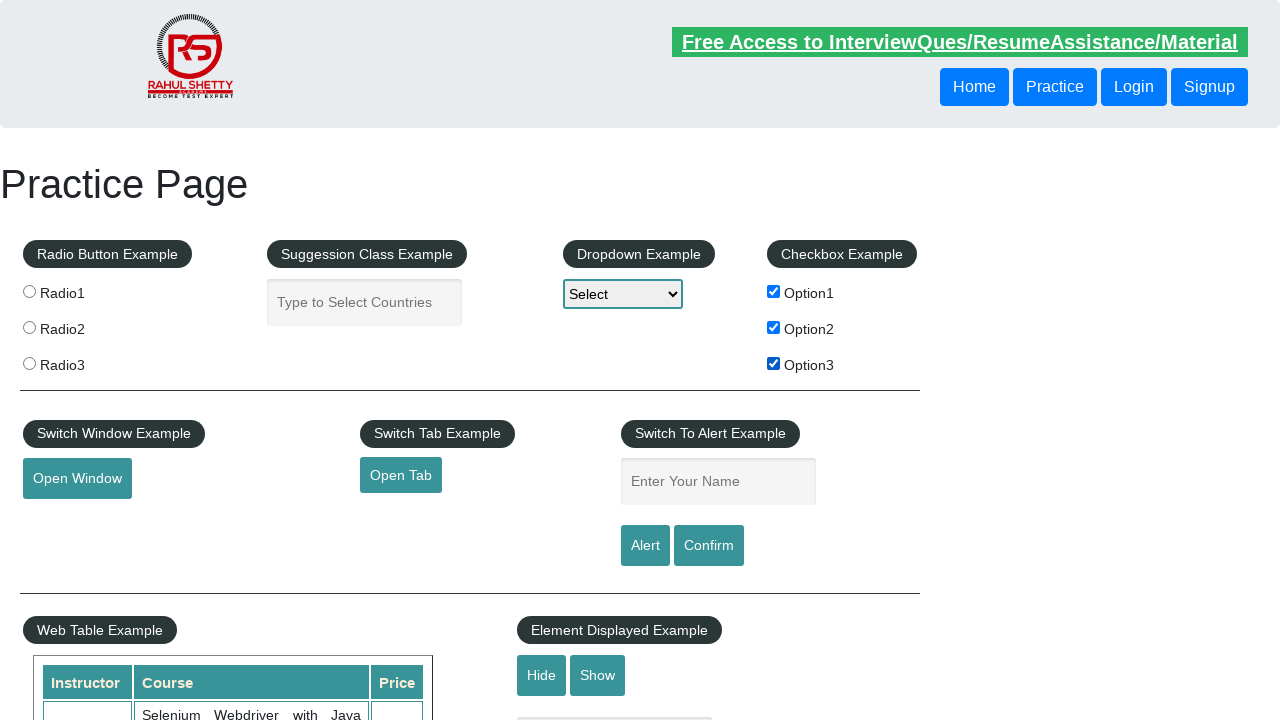

Verified checkbox 3 is now selected: True
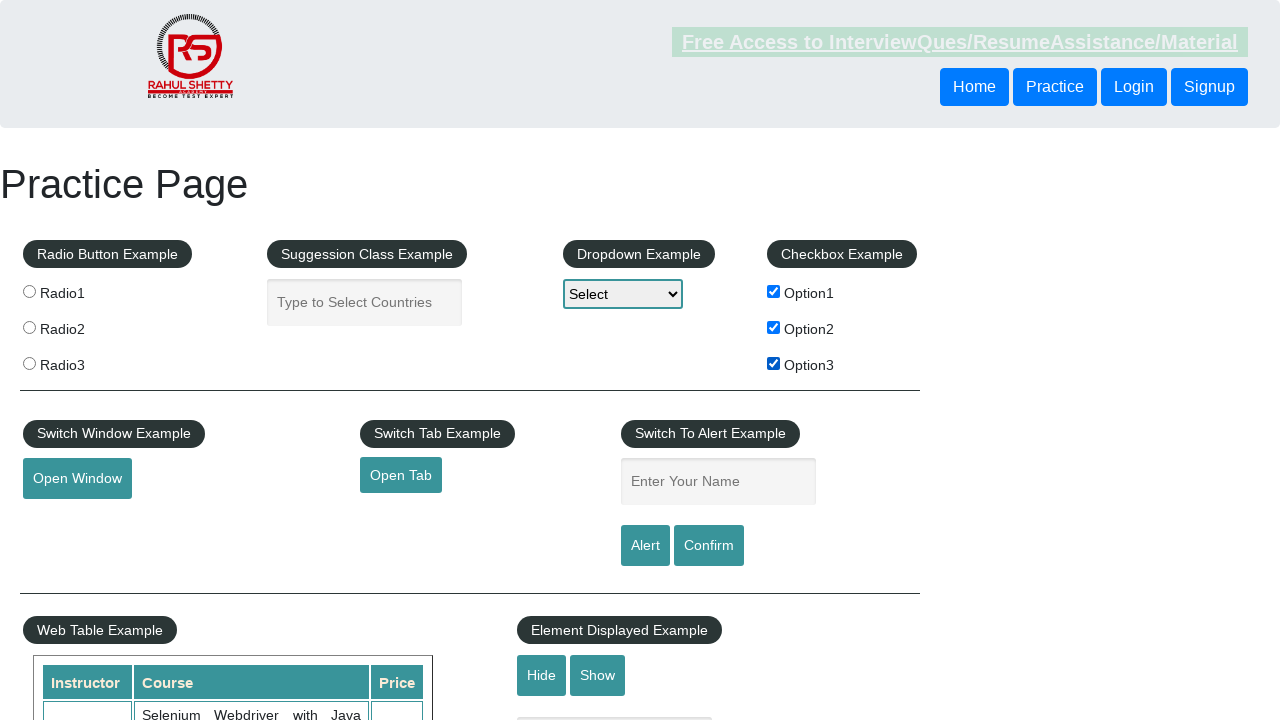

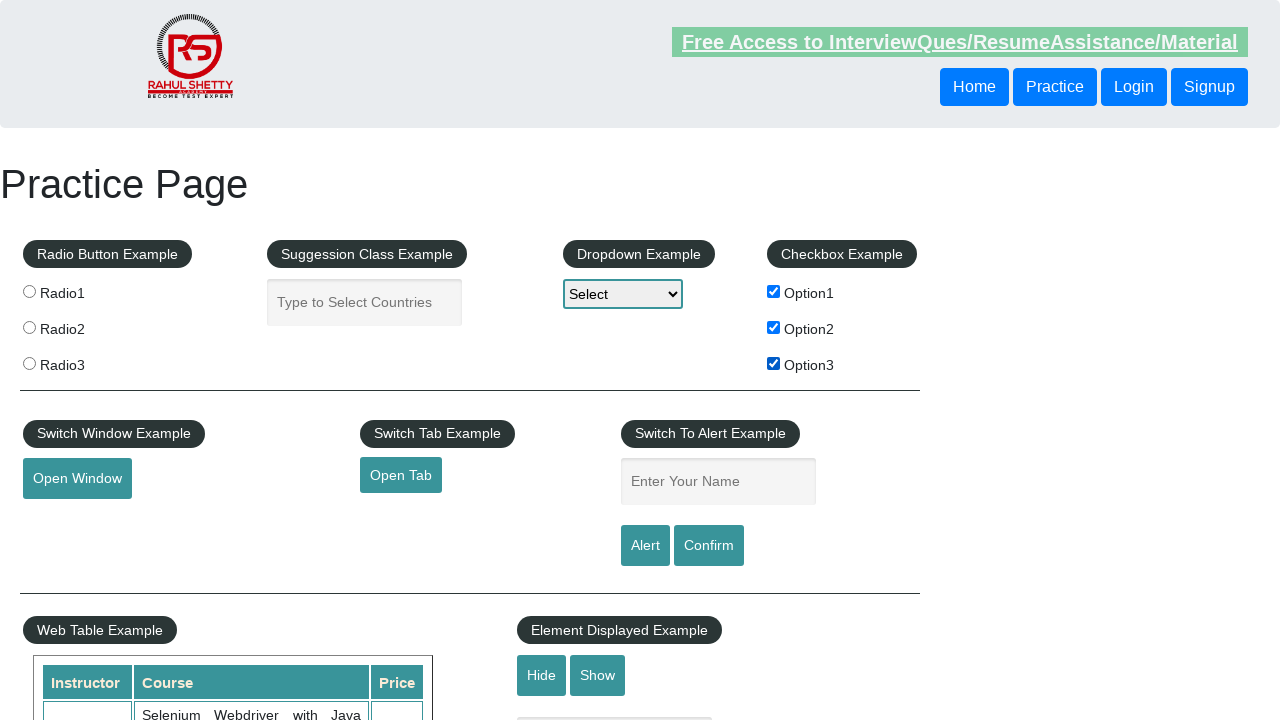